Tests revealing hidden content by clicking a reveal button and interacting with the revealed element

Starting URL: https://www.selenium.dev/selenium/web/dynamic.html

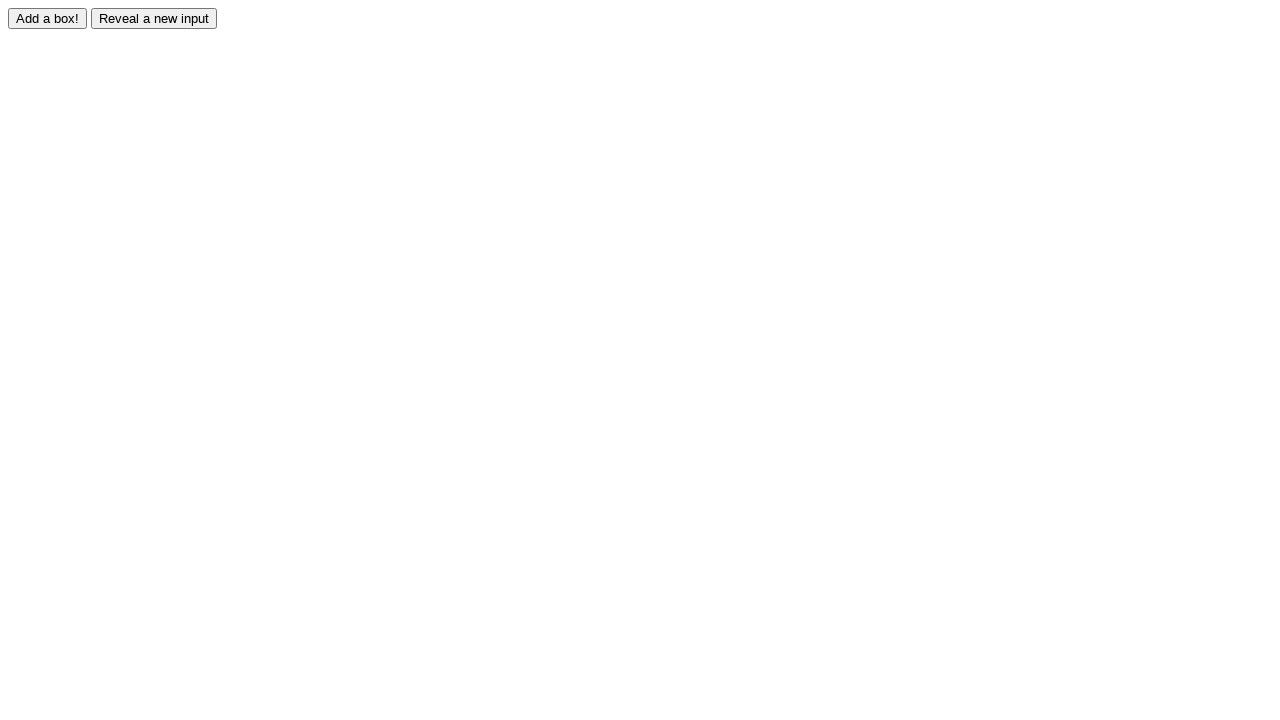

Clicked reveal button to show hidden element at (154, 18) on #reveal
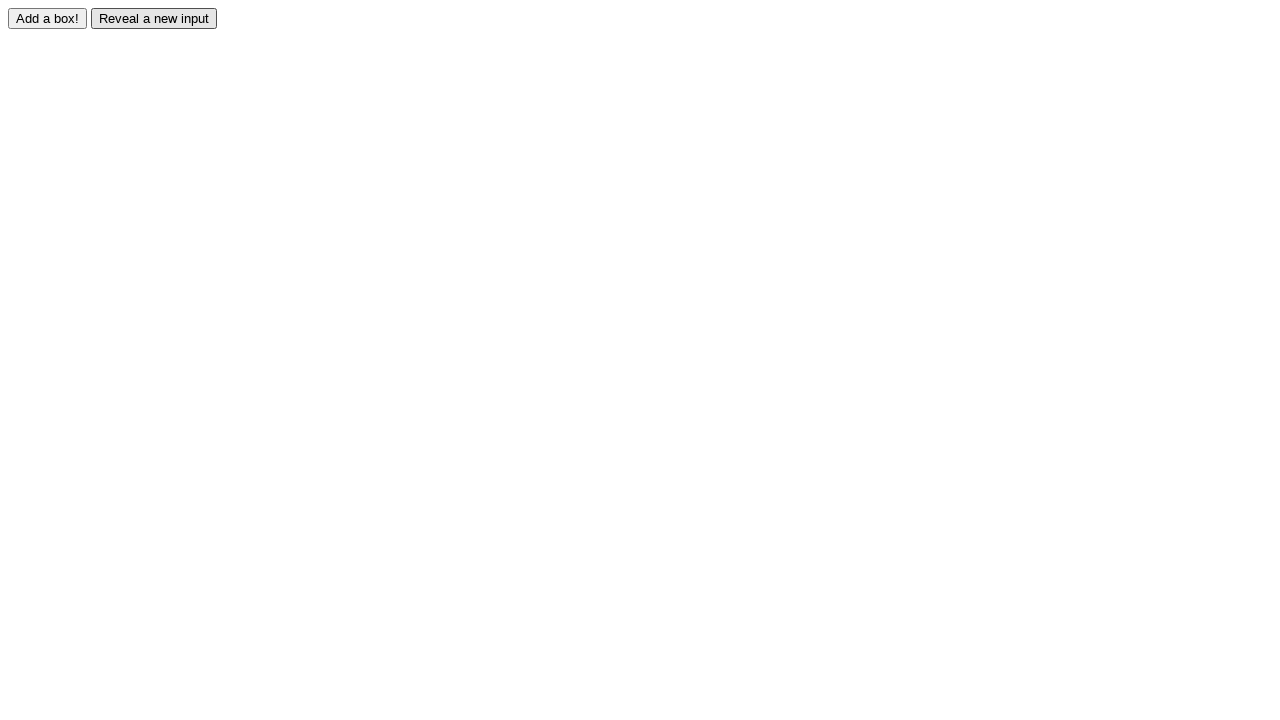

Waited for hidden element to become visible
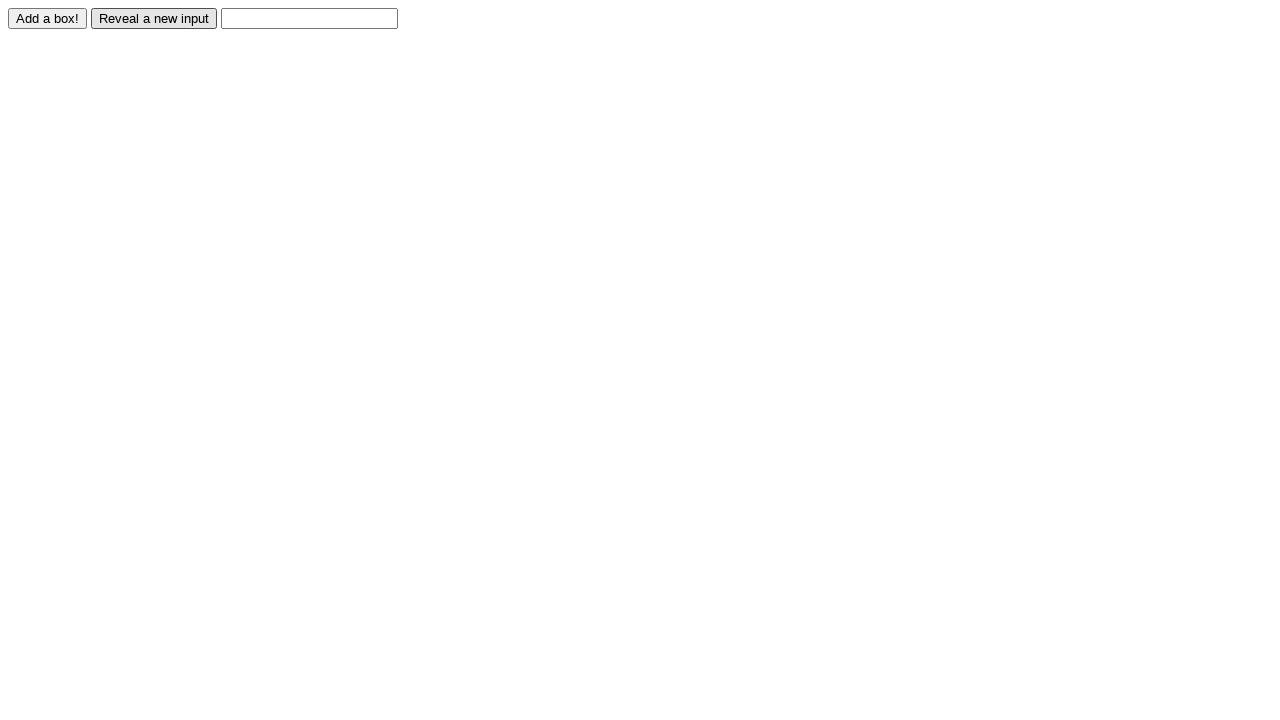

Filled revealed input field with 'Displayed' on #revealed
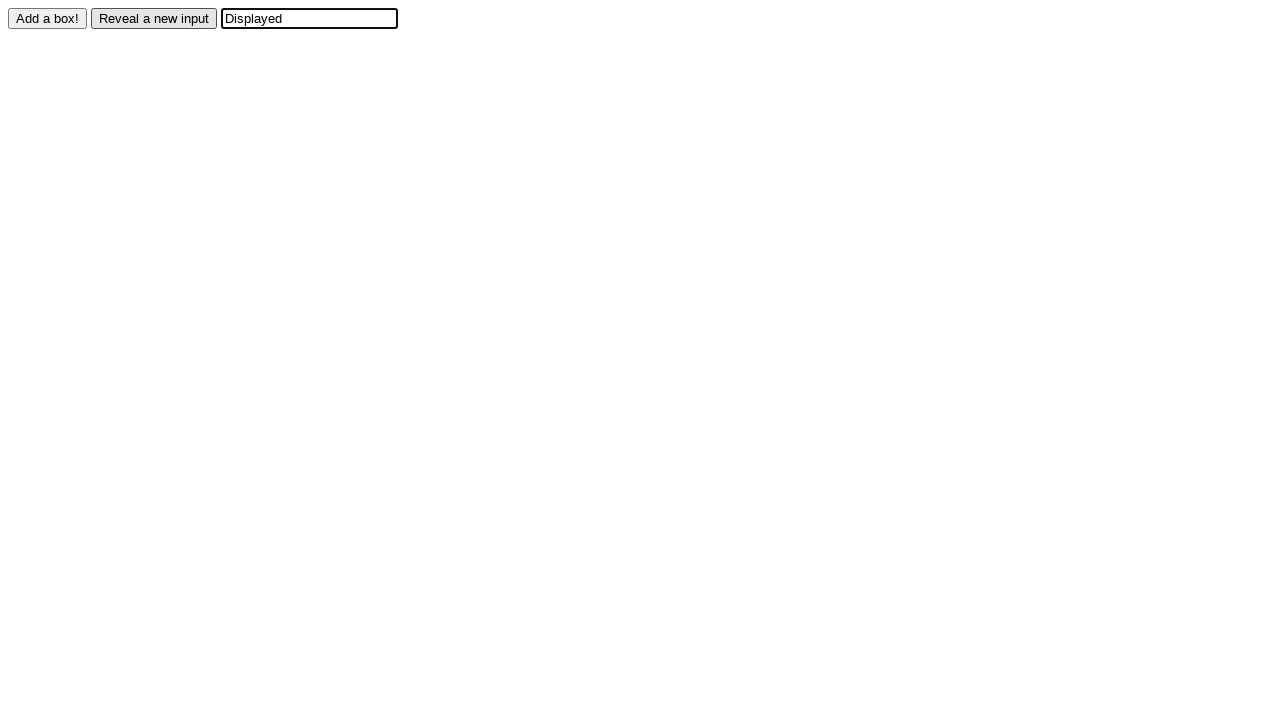

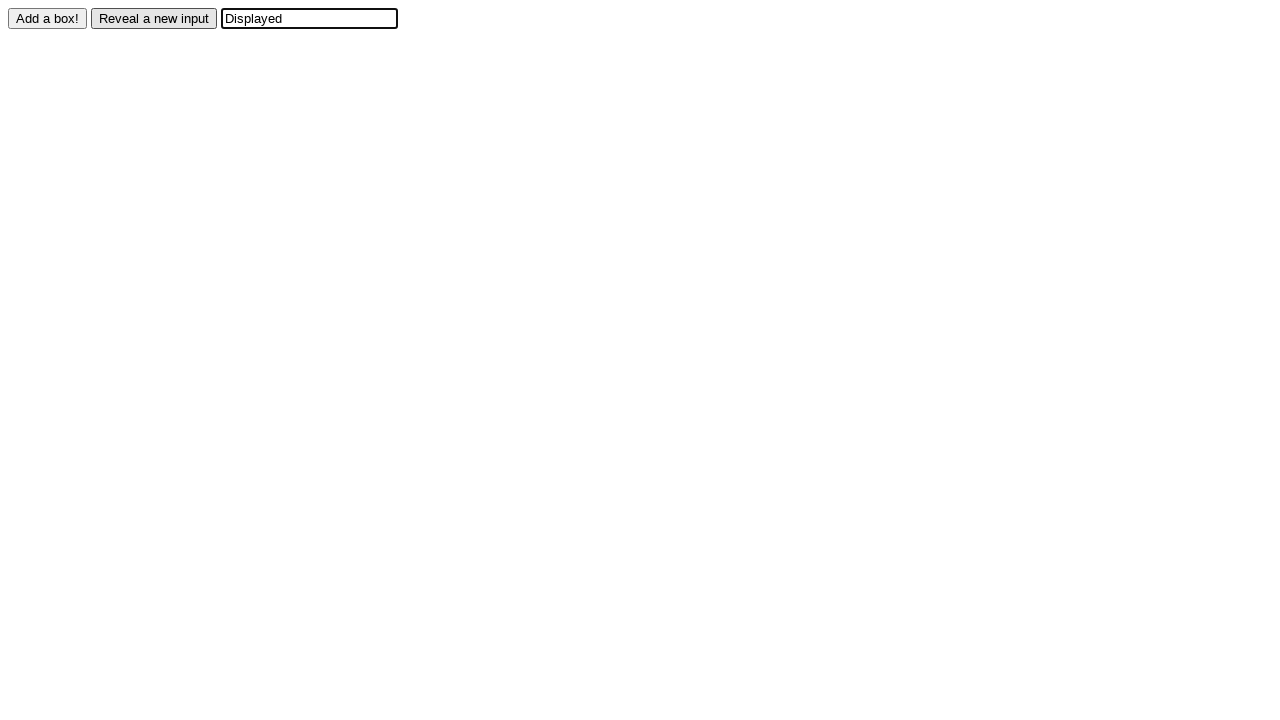